Tests dynamic loading page by clicking start button and waiting for the result text element to become visible before verifying its content.

Starting URL: http://the-internet.herokuapp.com/dynamic_loading/2

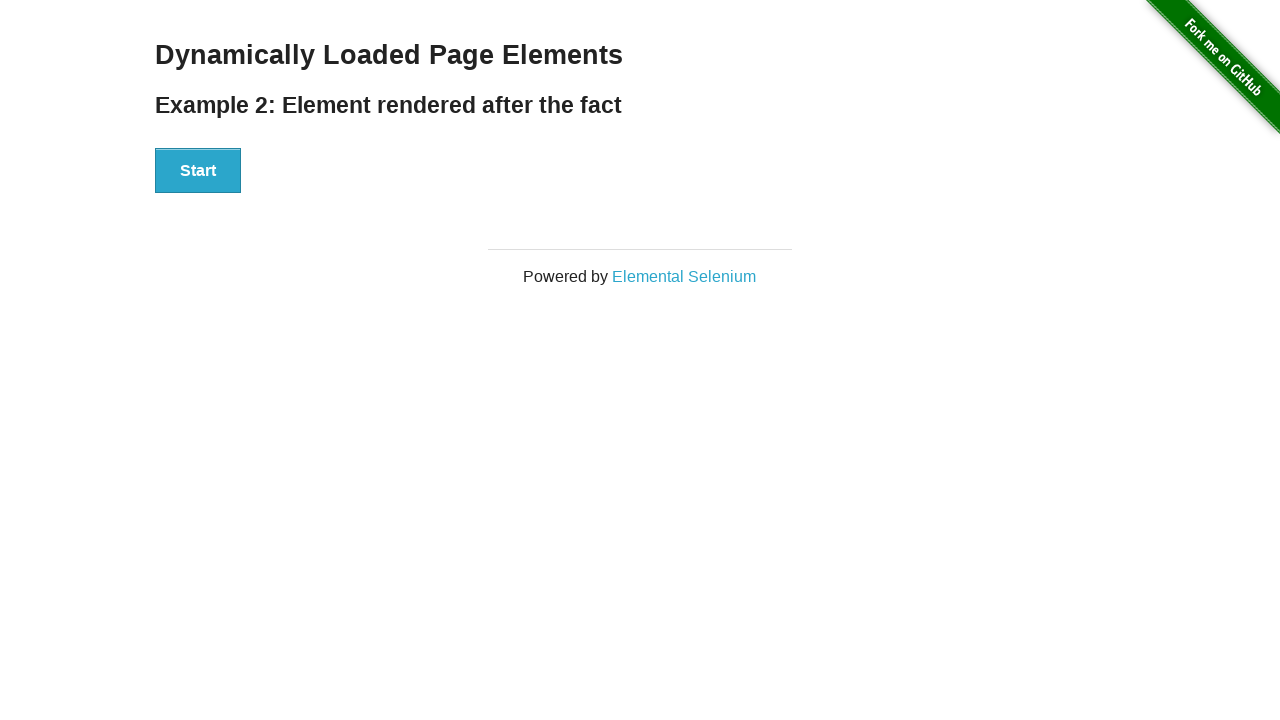

Clicked start button to trigger dynamic loading at (198, 171) on xpath=//div[@id='start']/button
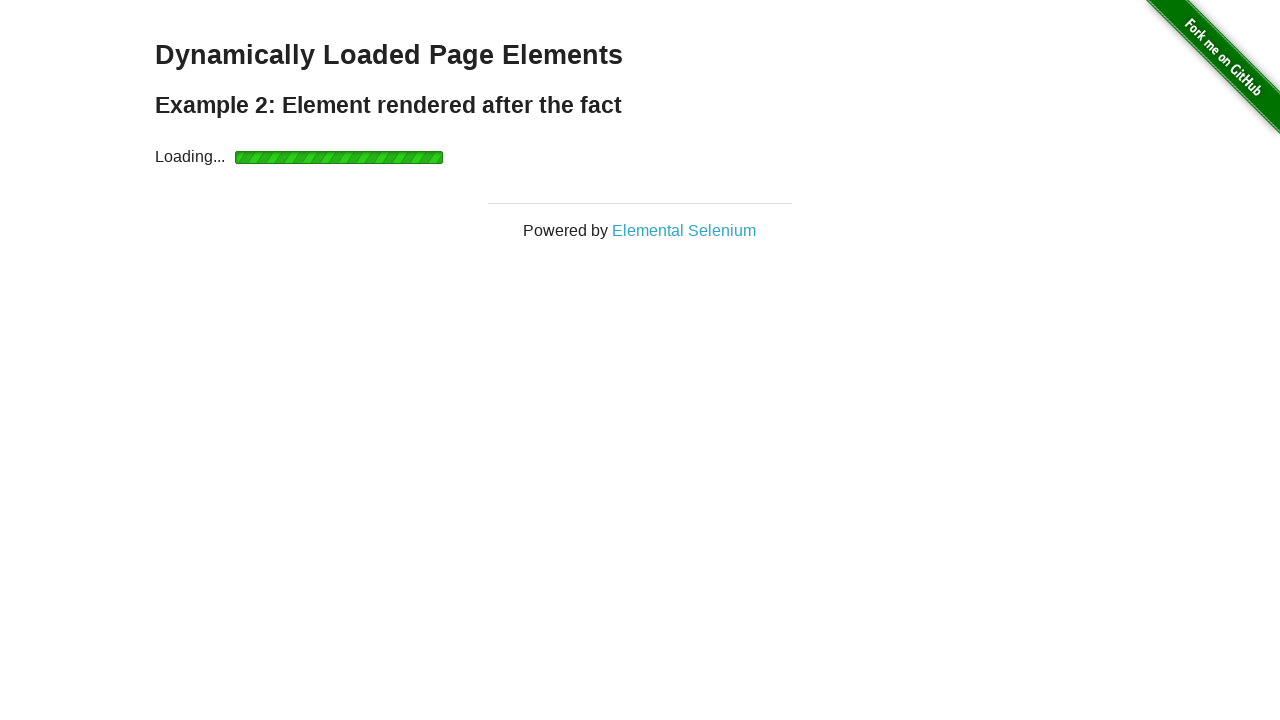

Waited for result text element to become visible
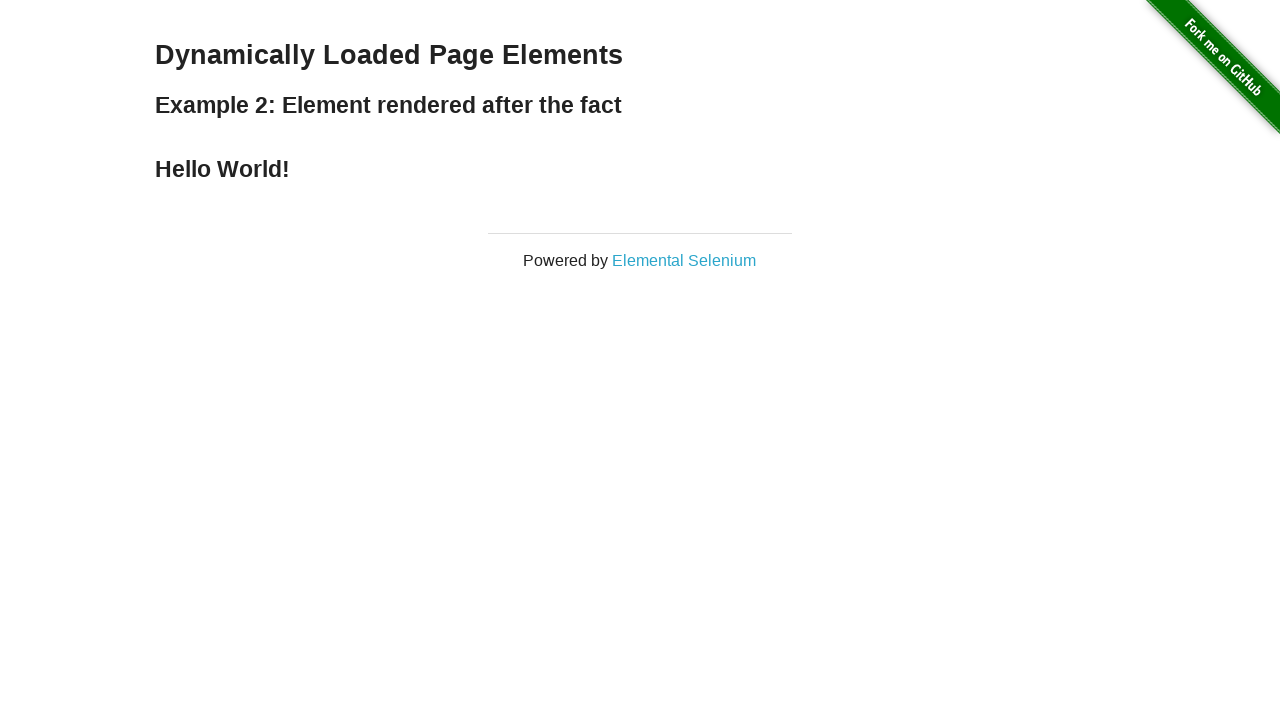

Verified result text content equals 'Hello World!'
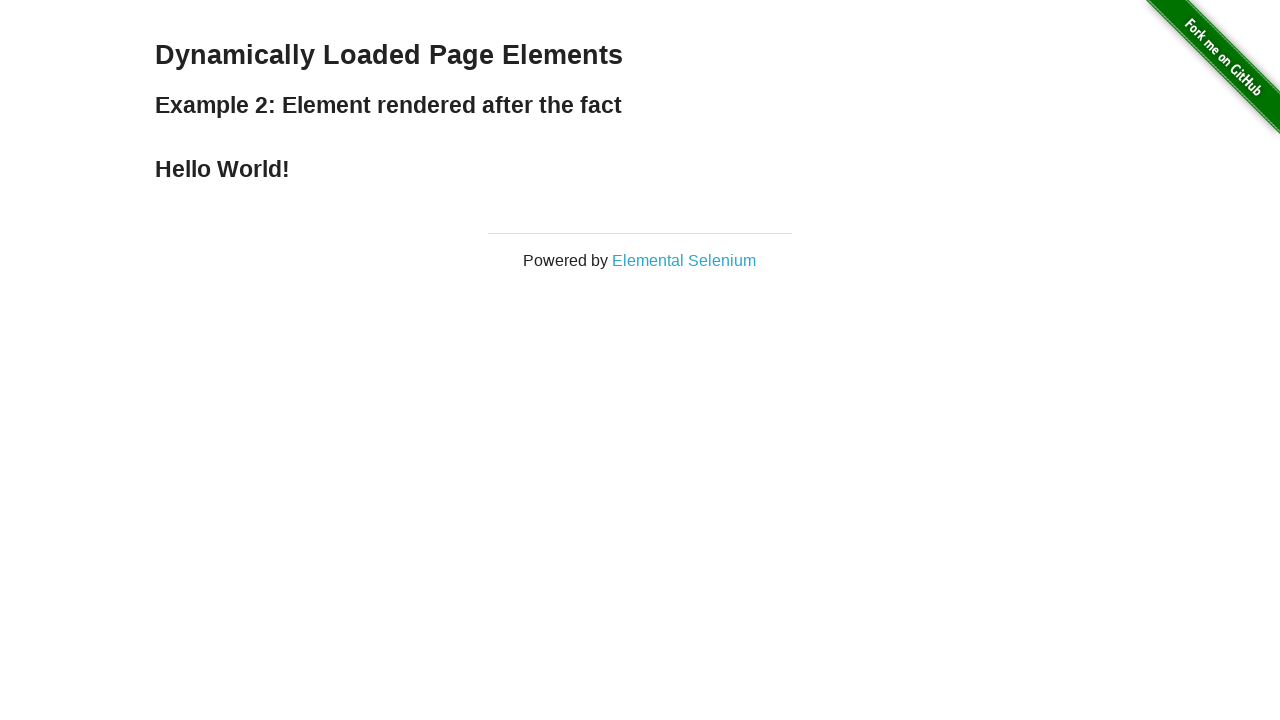

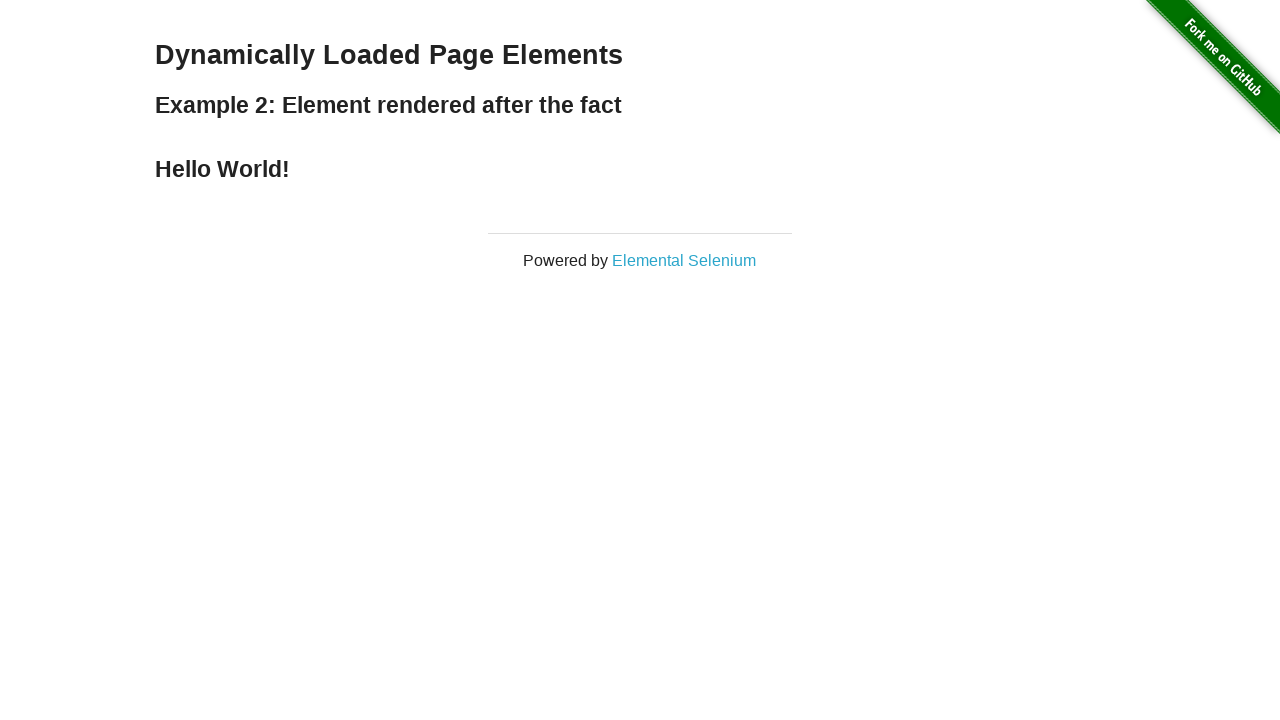